Tests navigation to the radio button page

Starting URL: https://demoqa.com/elements

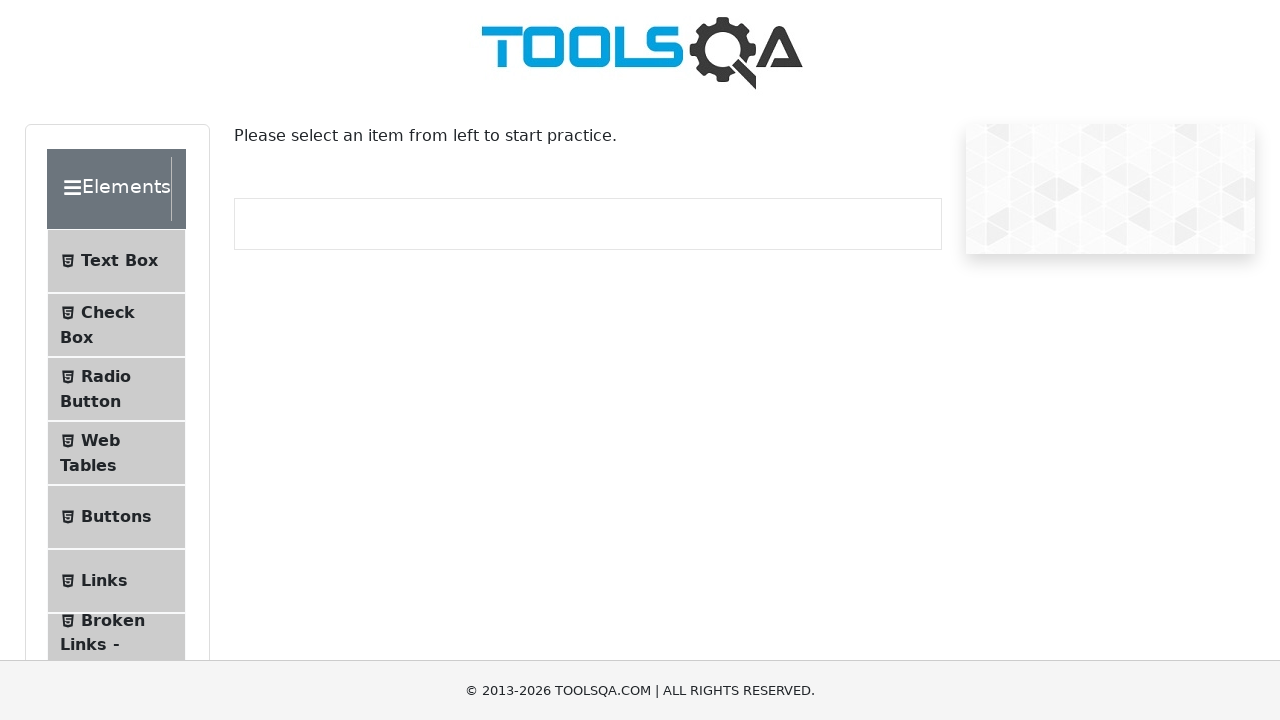

Clicked on Radio Button menu item at (116, 389) on #item-2
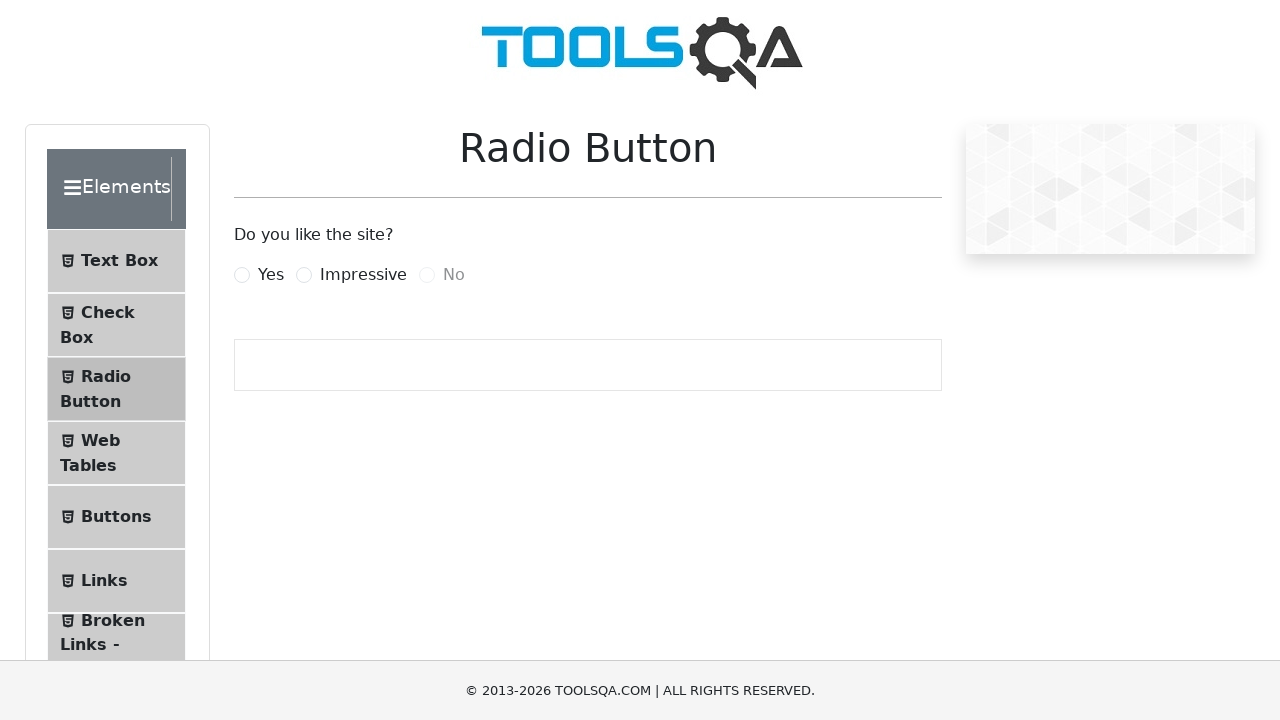

Verified navigation to /radio-button url
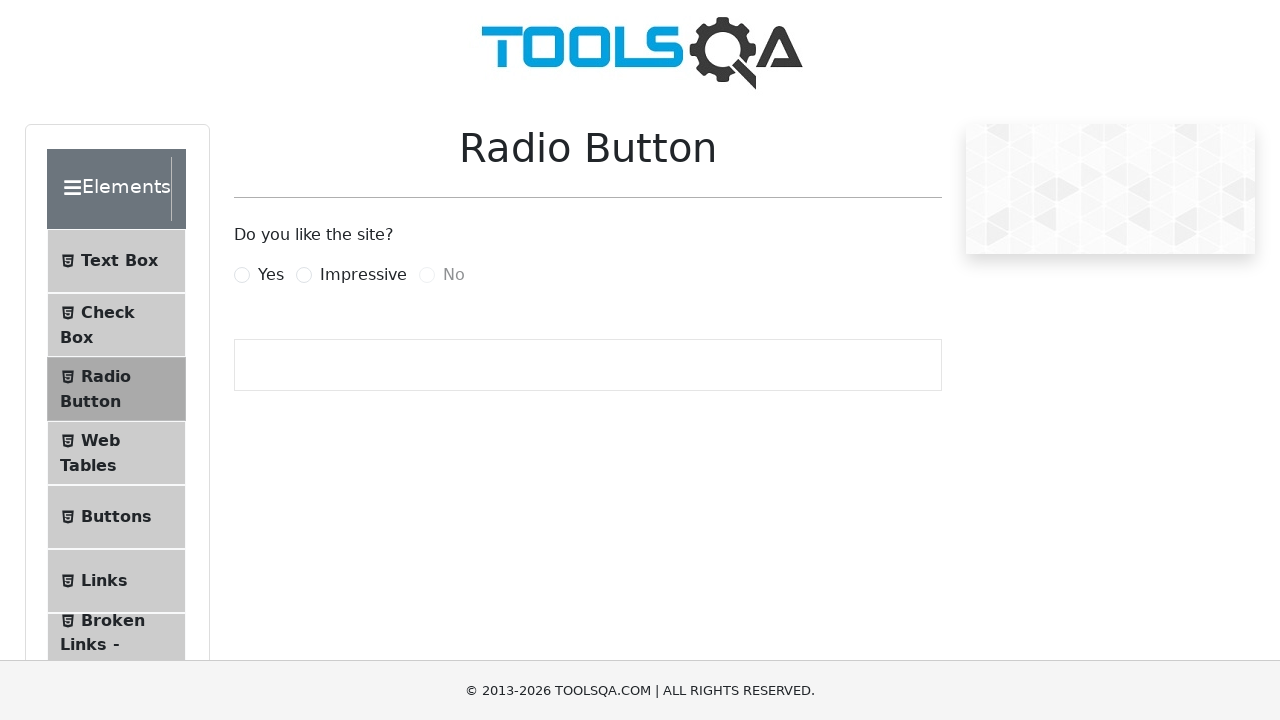

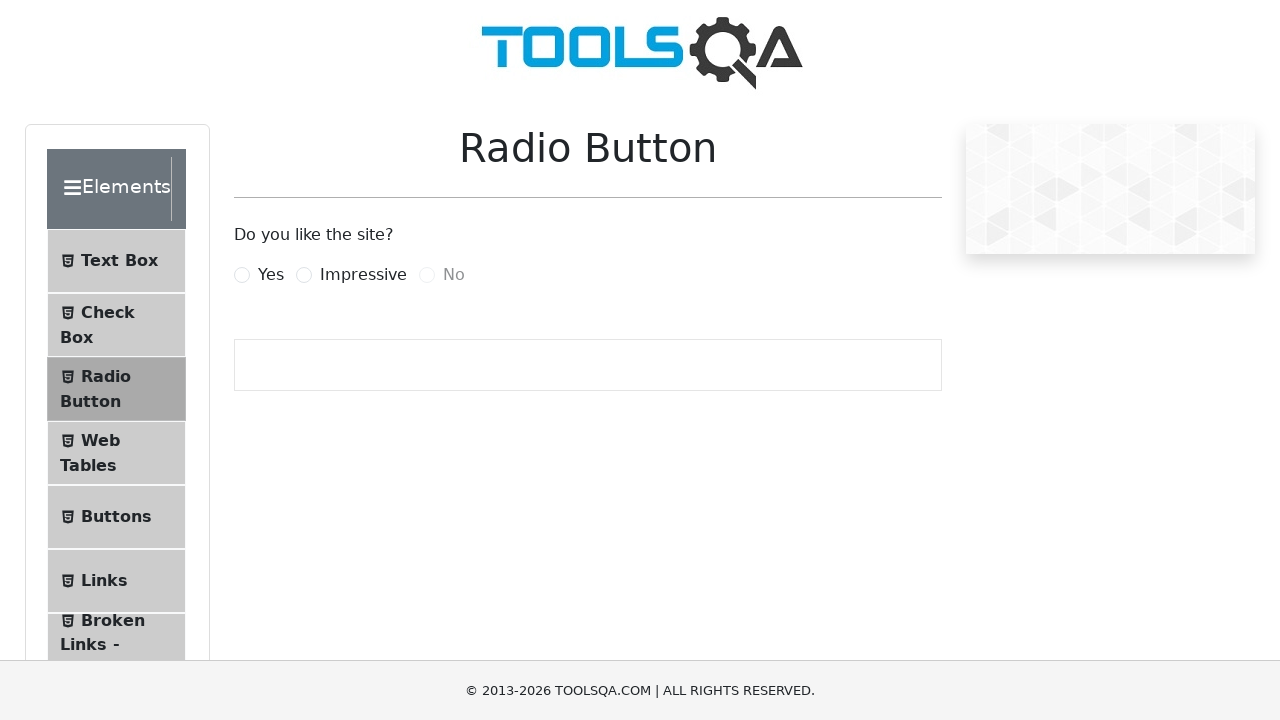